Navigates to a demo page and verifies that the main heading "Demo Page" is present

Starting URL: https://seleniumbase.io/demo_page

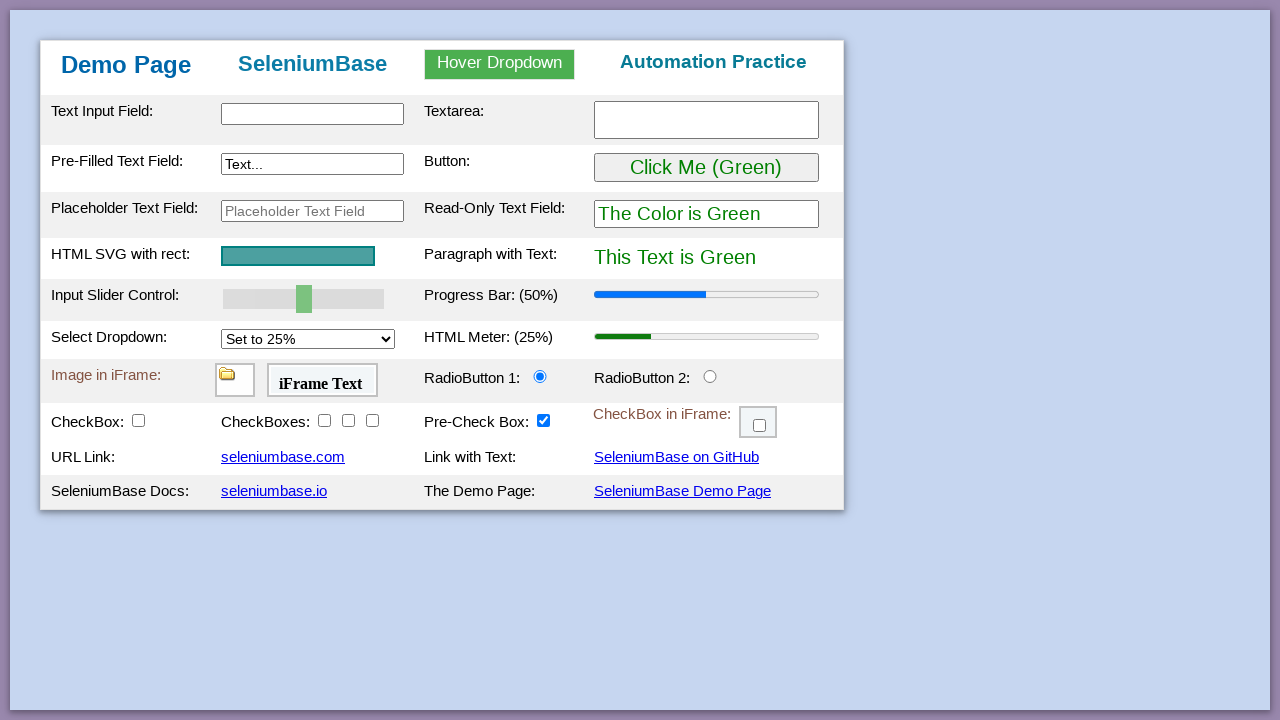

Navigated to demo page at https://seleniumbase.io/demo_page
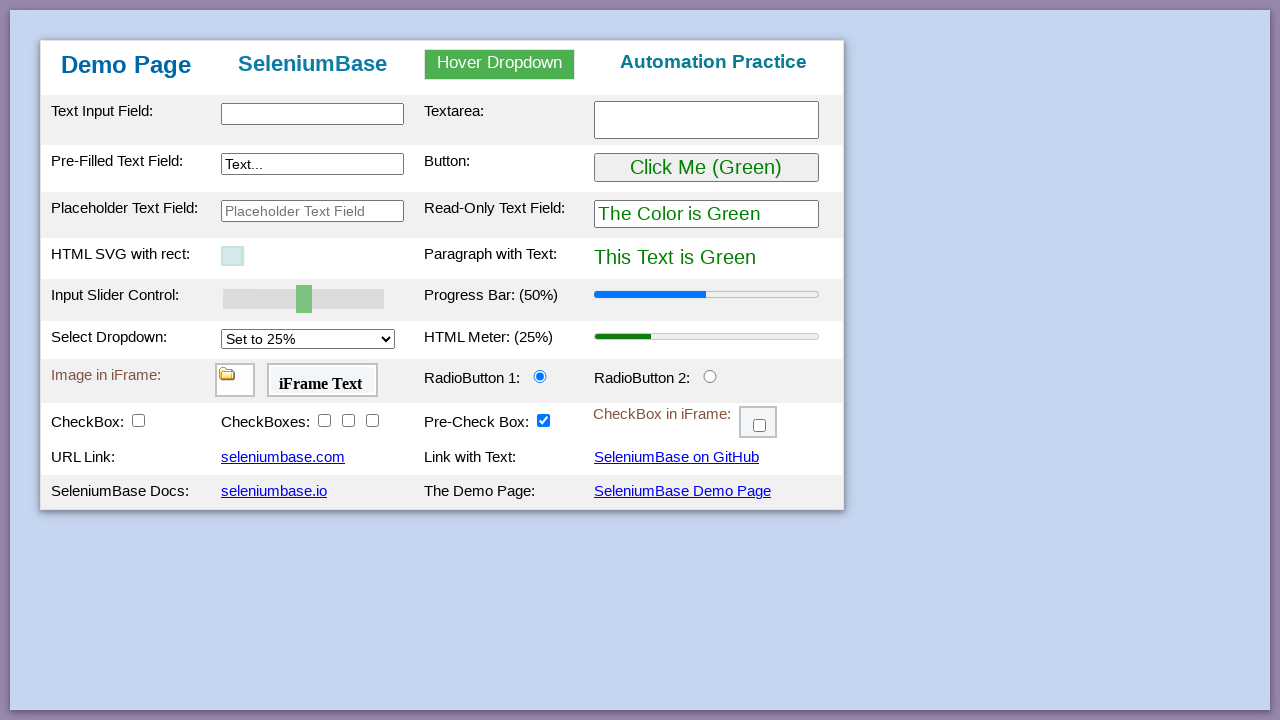

Main heading 'Demo Page' appeared on the page
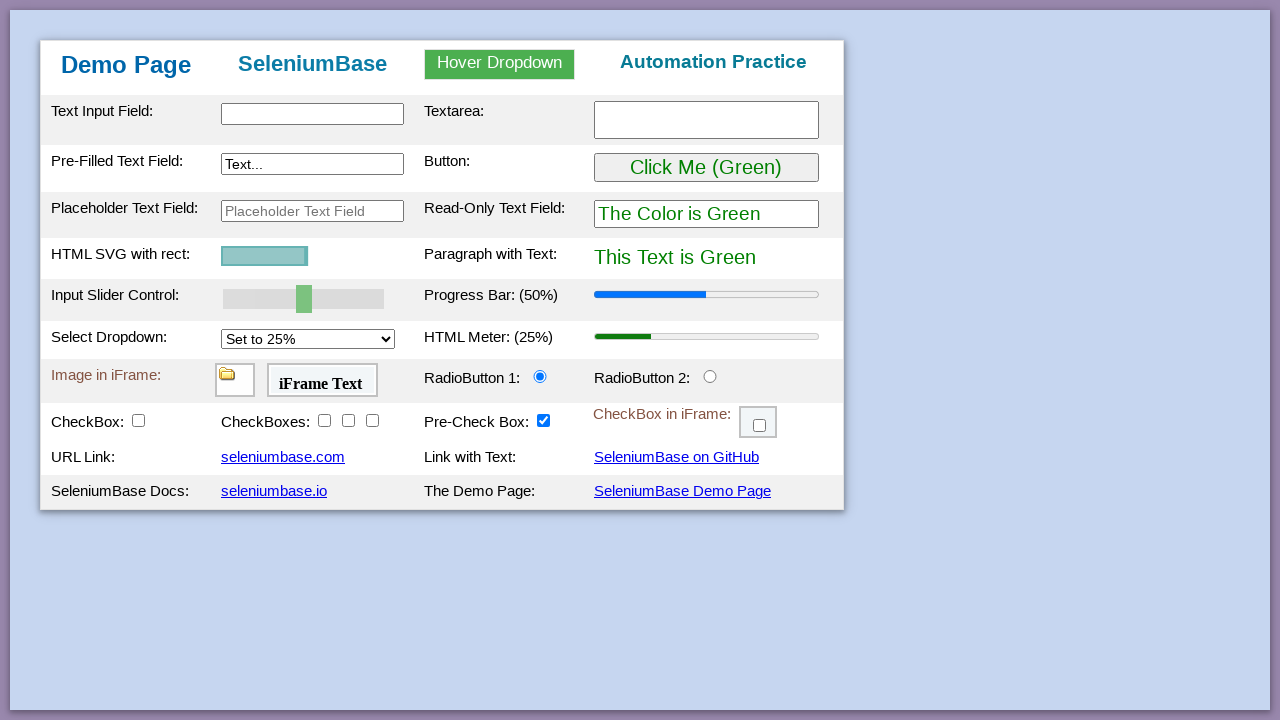

Verified that main heading text content equals 'Demo Page'
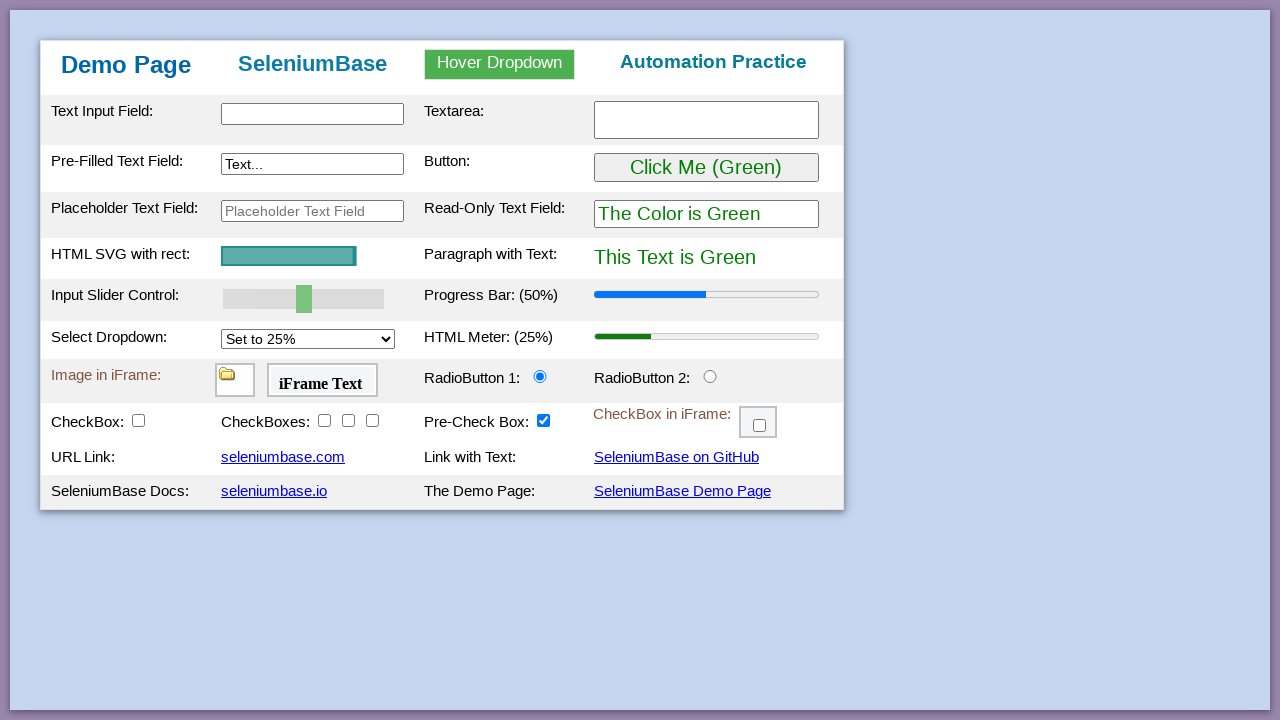

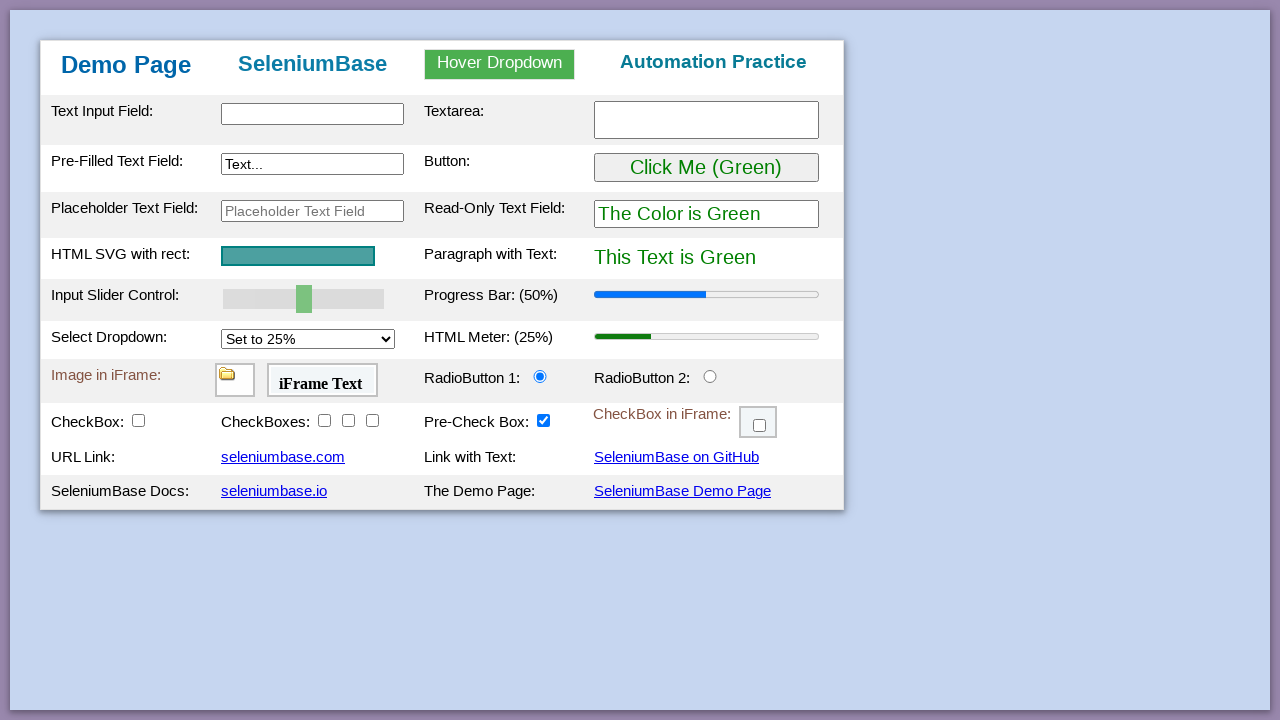